Tests dynamic controls on a page by toggling checkboxes and enabling/disabling text inputs, verifying the UI state changes

Starting URL: https://the-internet.herokuapp.com/dynamic_controls

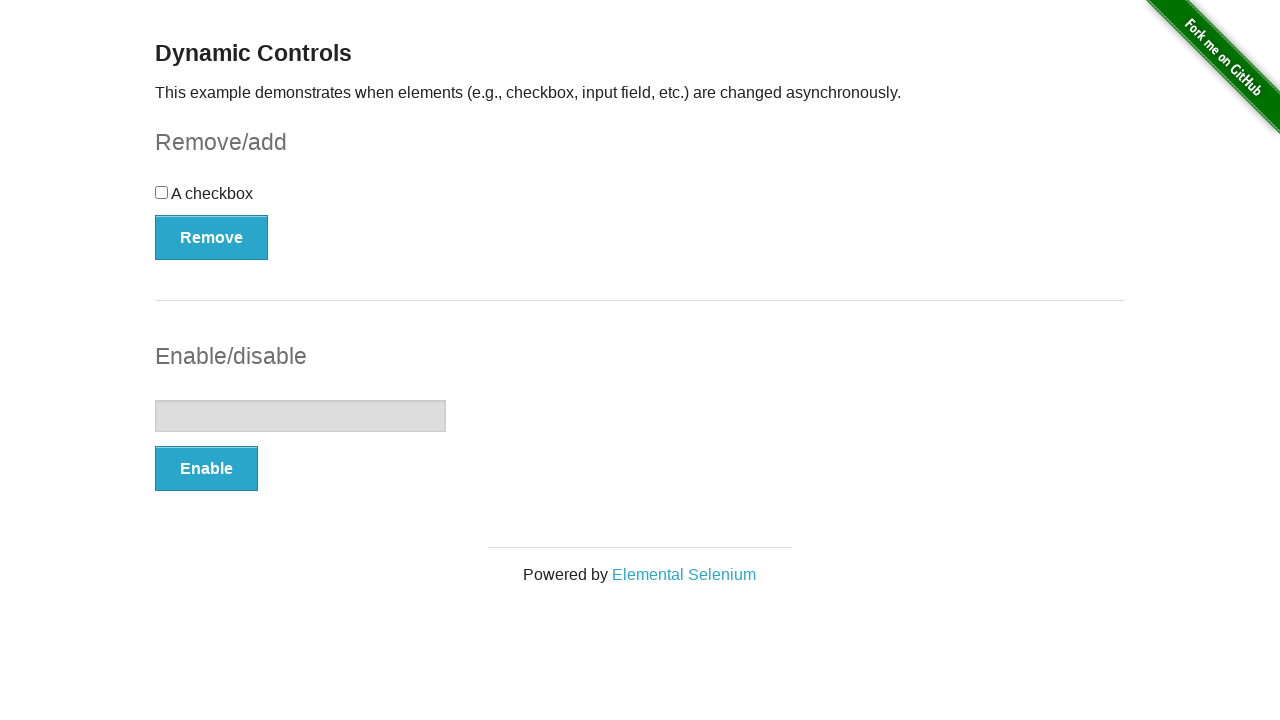

Clicked checkbox to toggle its state at (162, 192) on input[type='checkbox']
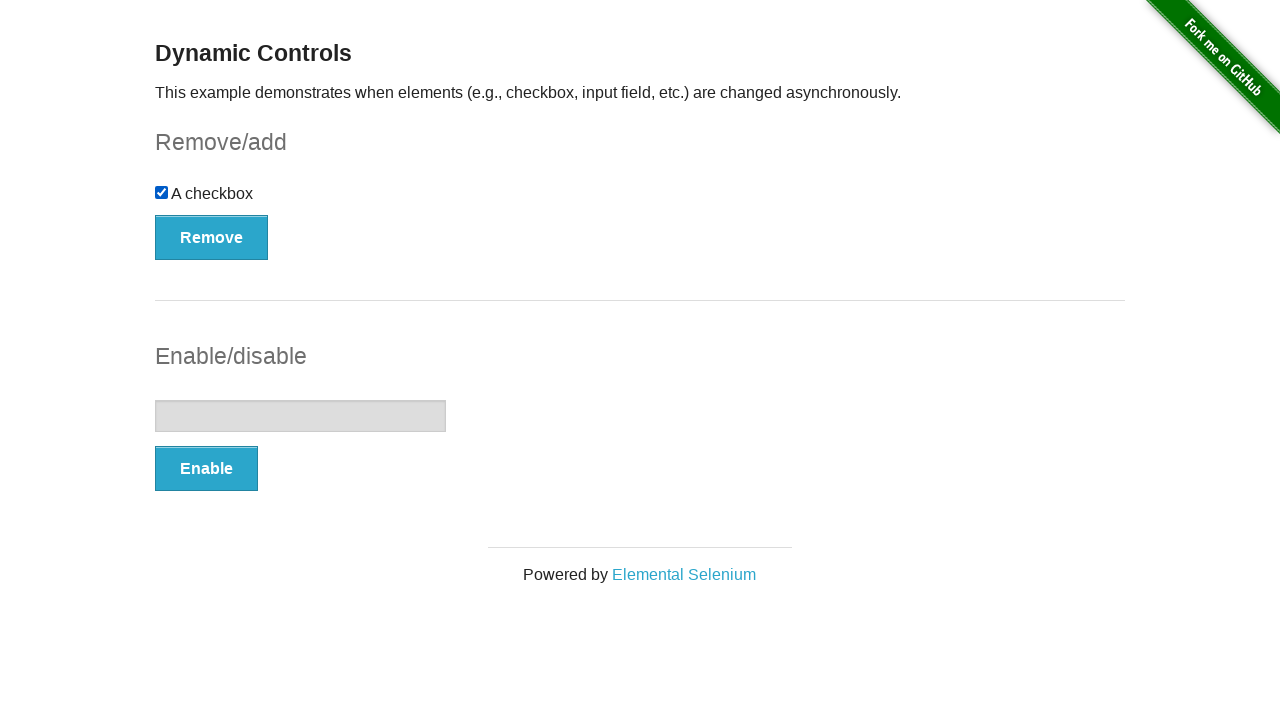

Clicked remove button to remove checkbox at (212, 237) on button[onclick='swapCheckbox()']
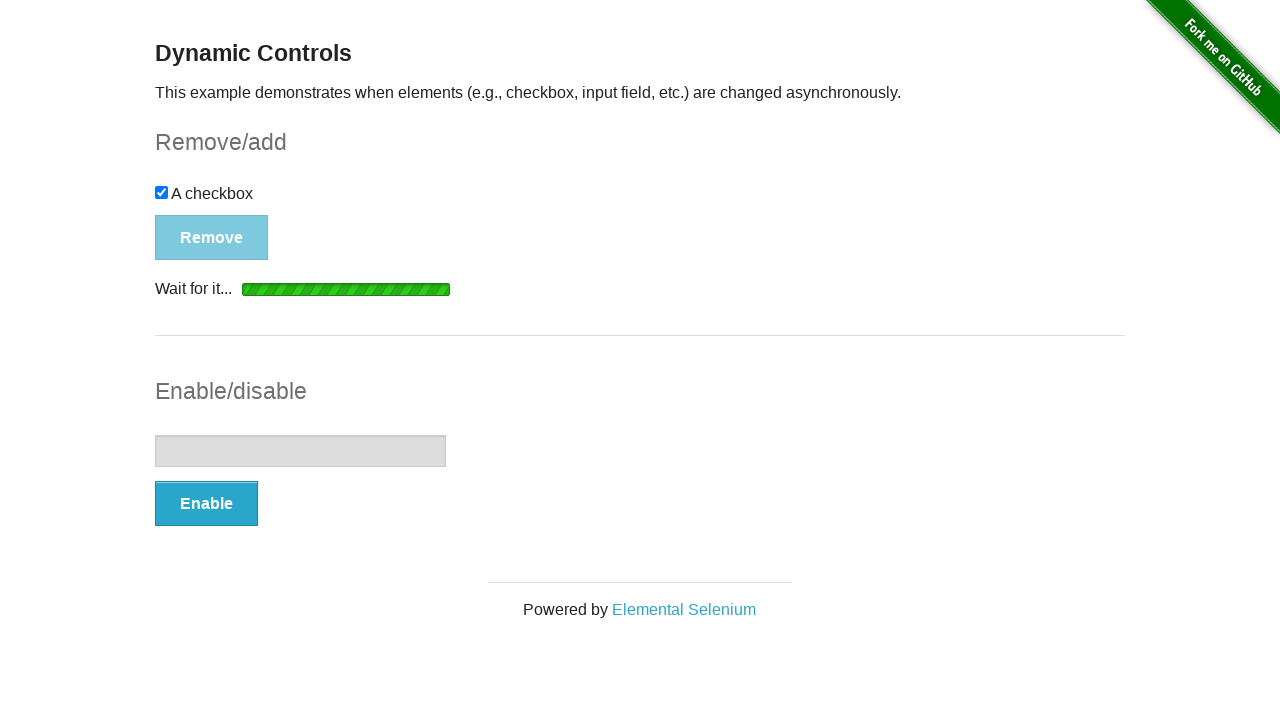

Verified 'It's gone!' message appeared after removing checkbox
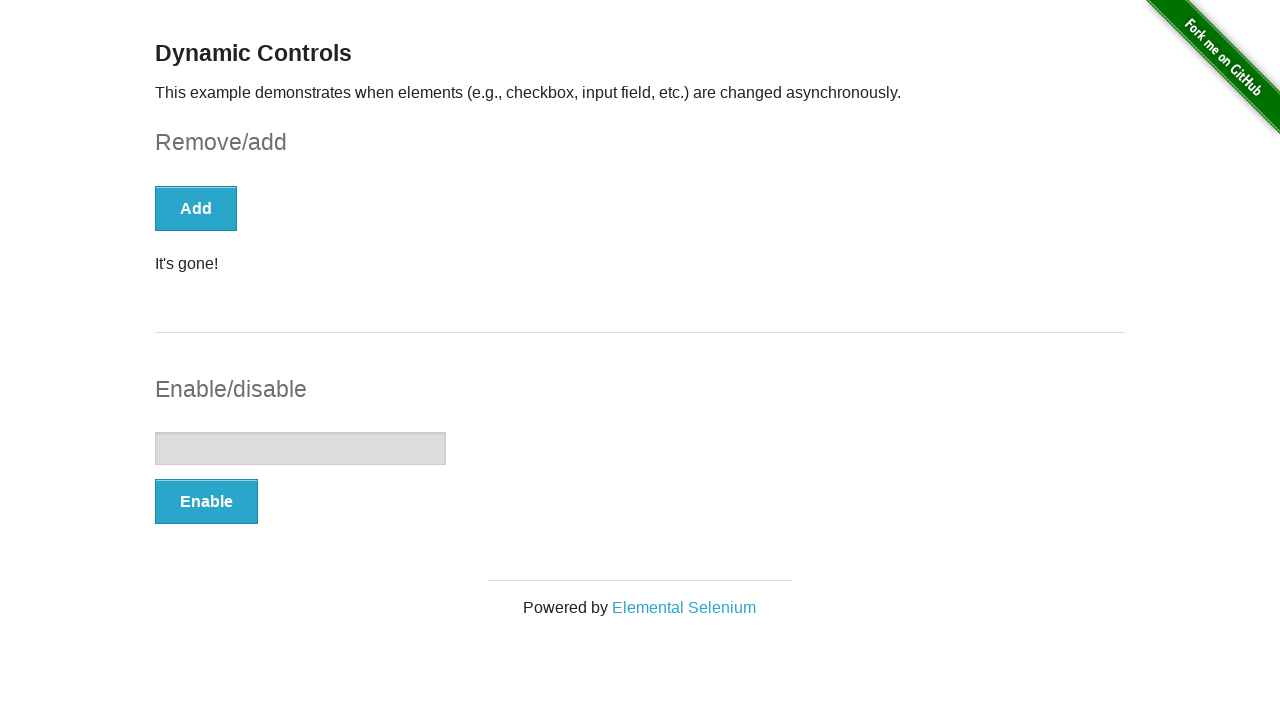

Clicked enable button to enable text input at (206, 501) on button[onclick='swapInput()']
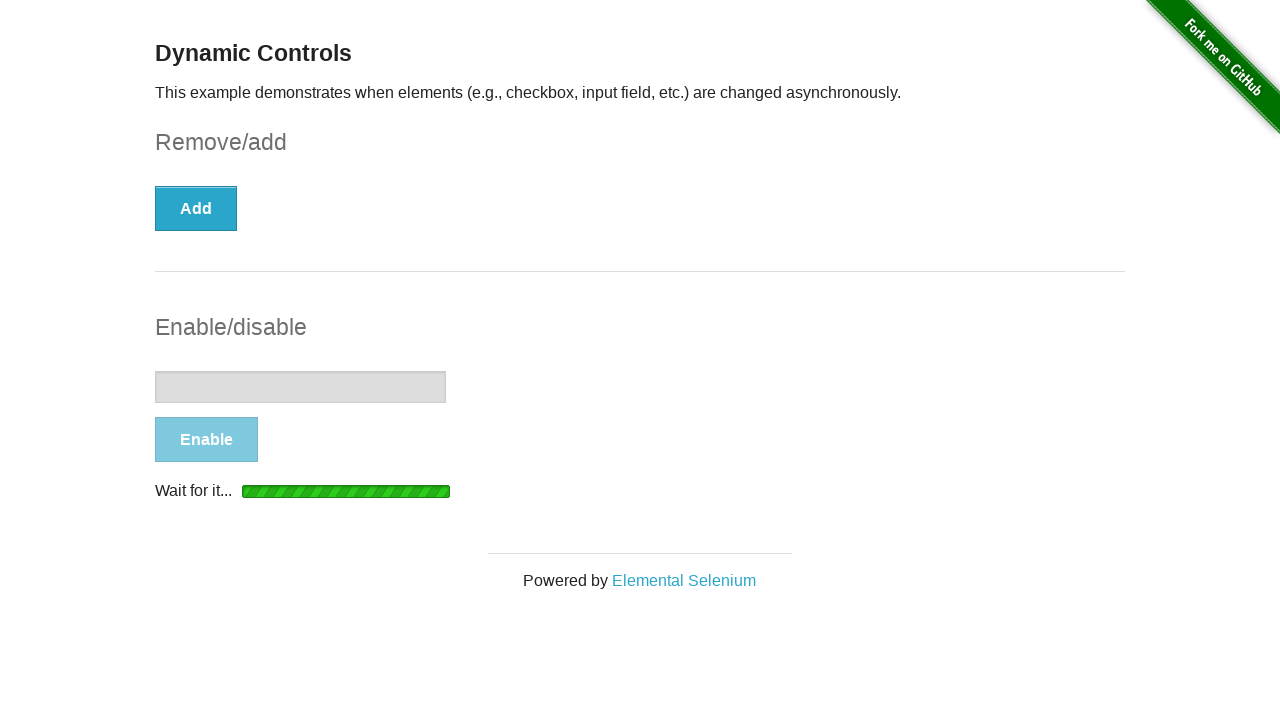

Verified 'It's enabled!' message appeared after enabling text input
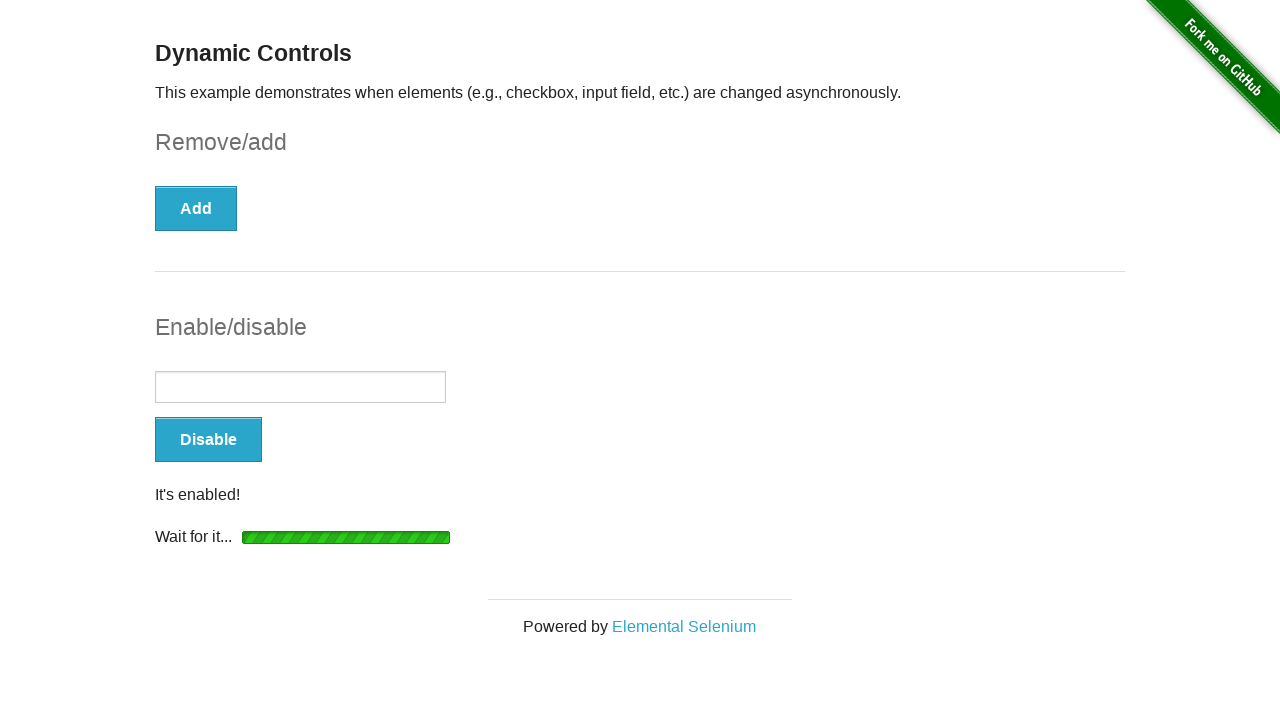

Filled text input field with 'sample text' on input[type='text']
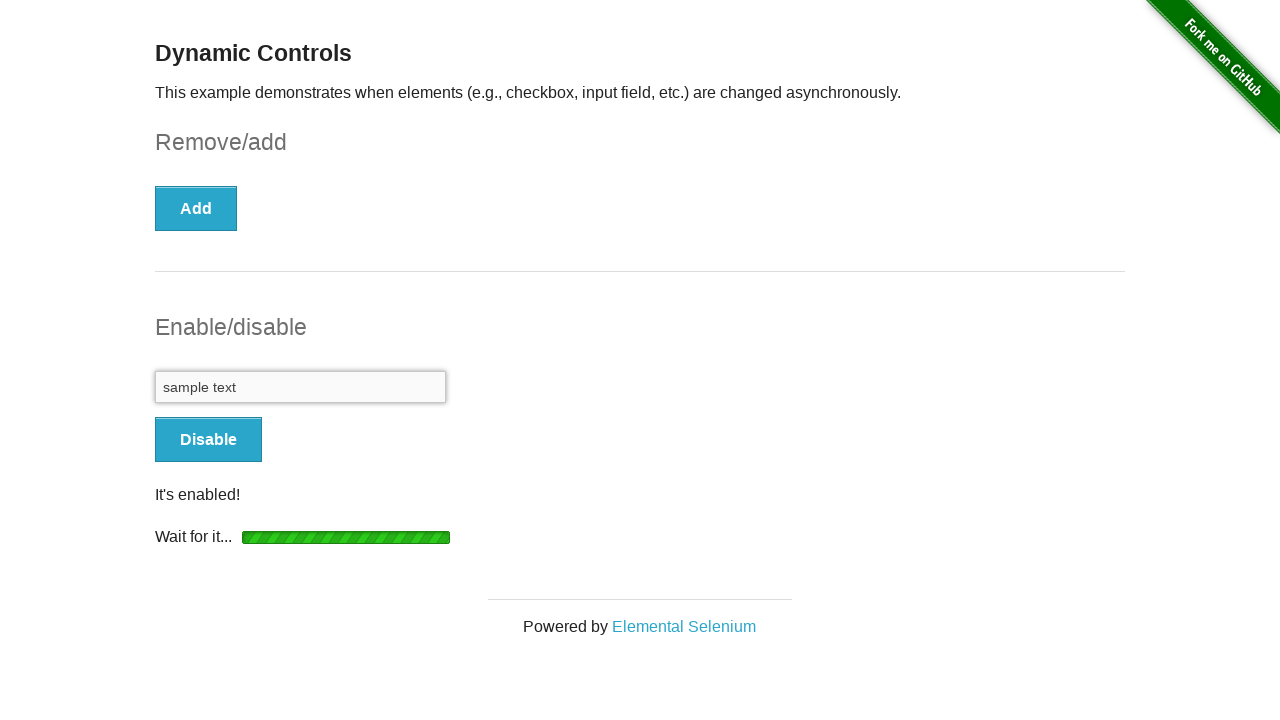

Clicked disable button to disable text input at (208, 440) on button[onclick='swapInput()']
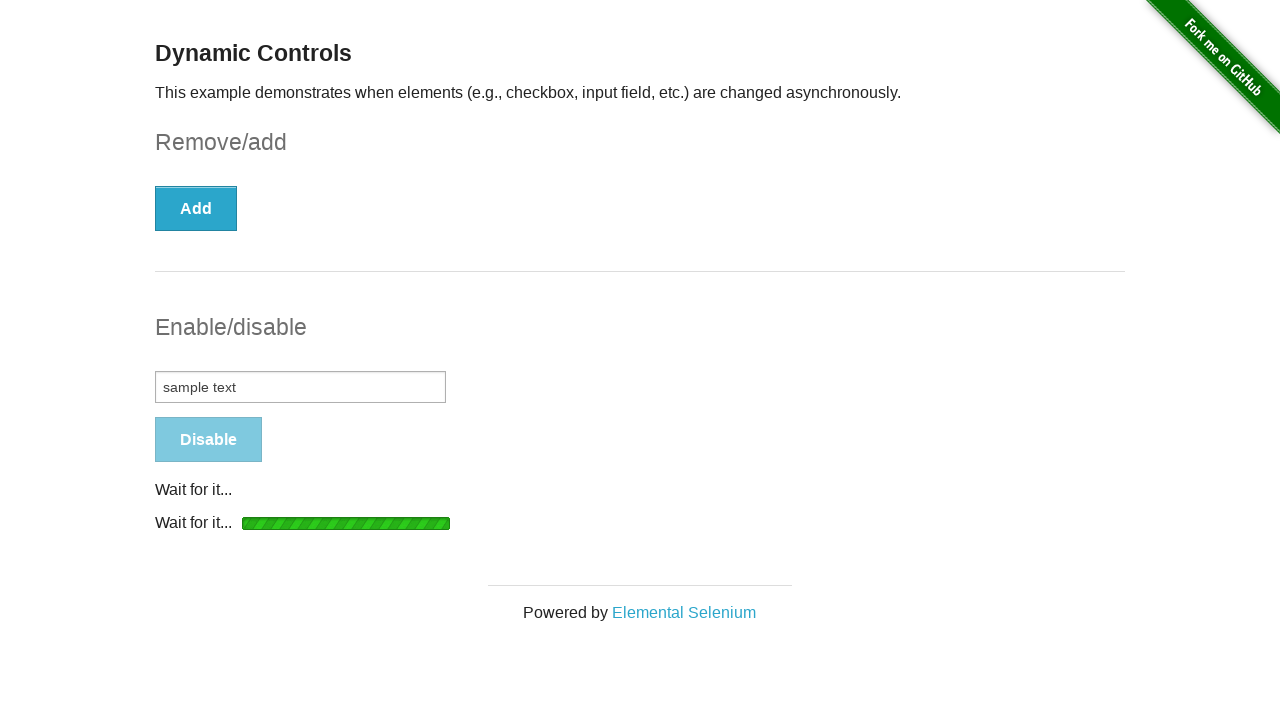

Verified 'It's disabled!' message appeared after disabling text input
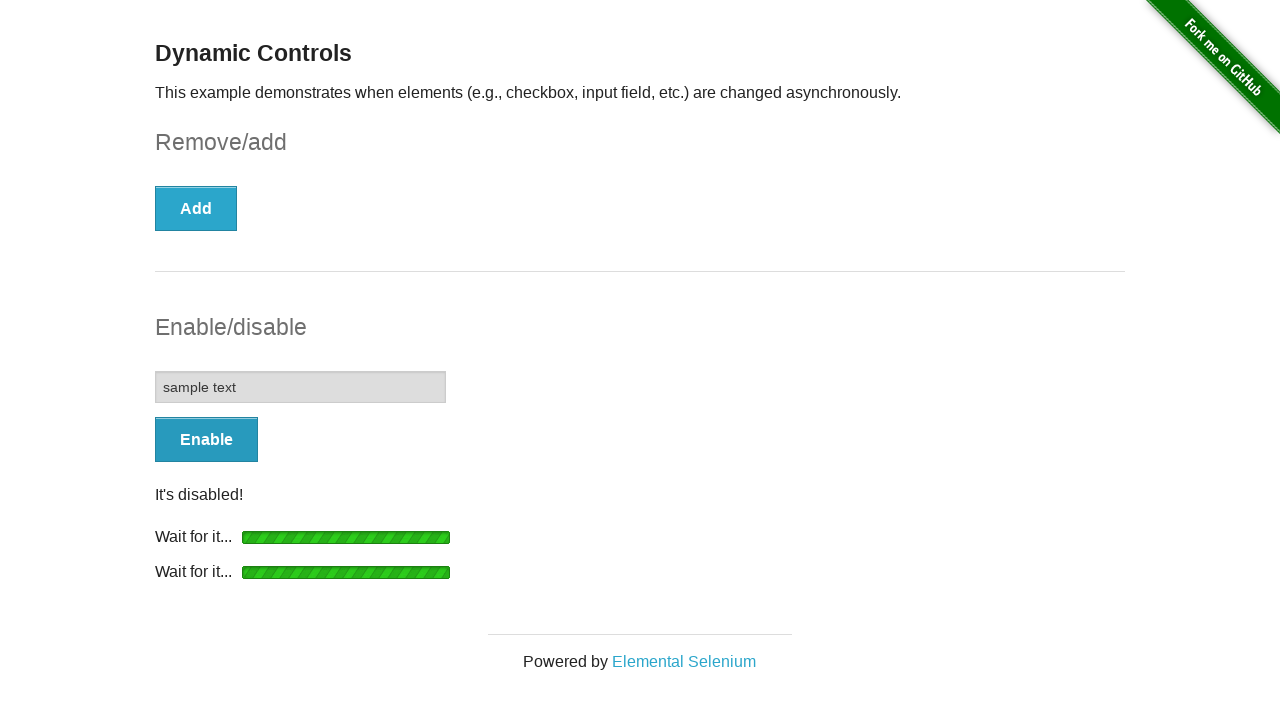

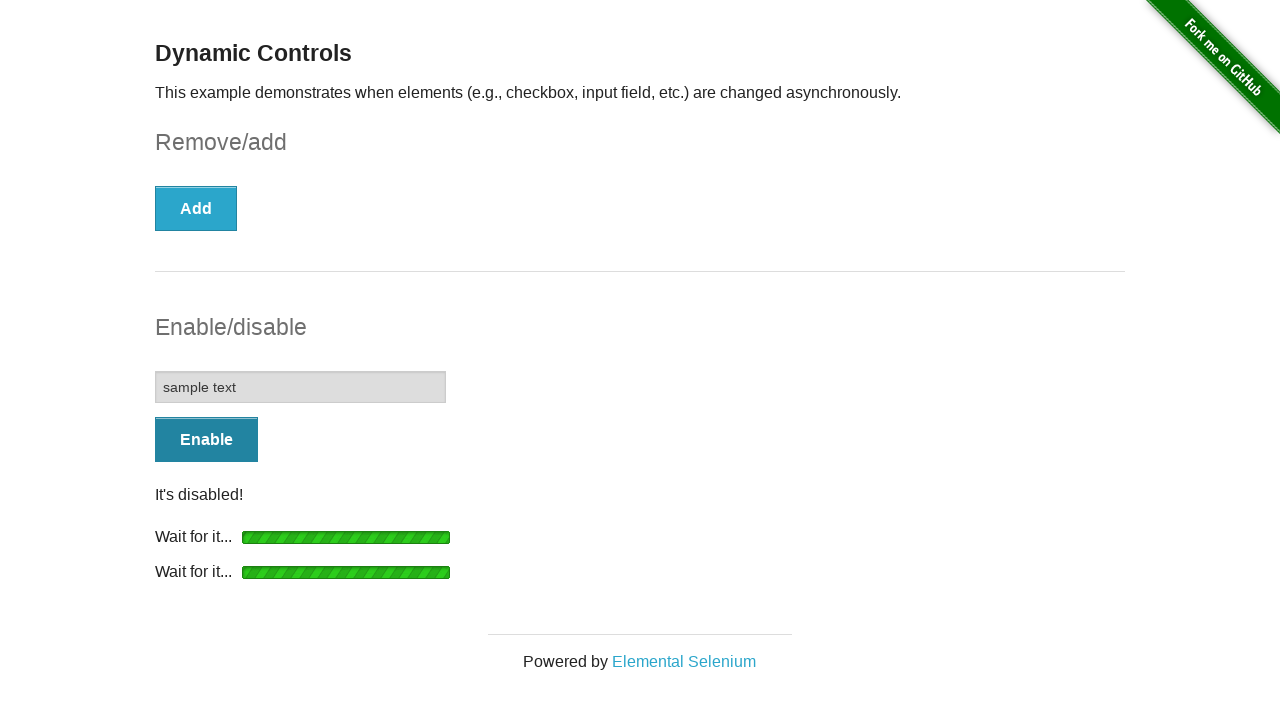